Tests the FIS Global careers homepage by clicking the header logo and entering a search term "software" in the search field

Starting URL: https://careers.fisglobal.com/us/en/home

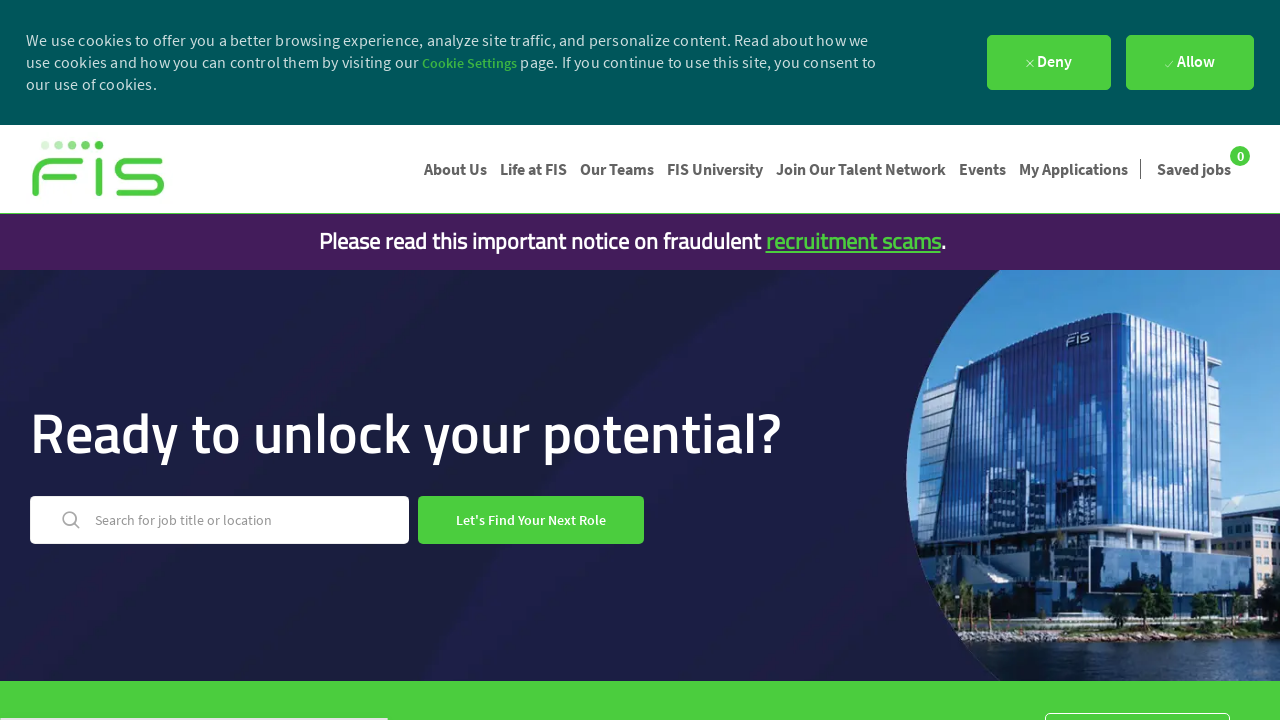

Clicked on the header logo at (99, 169) on img[alt='header logo']
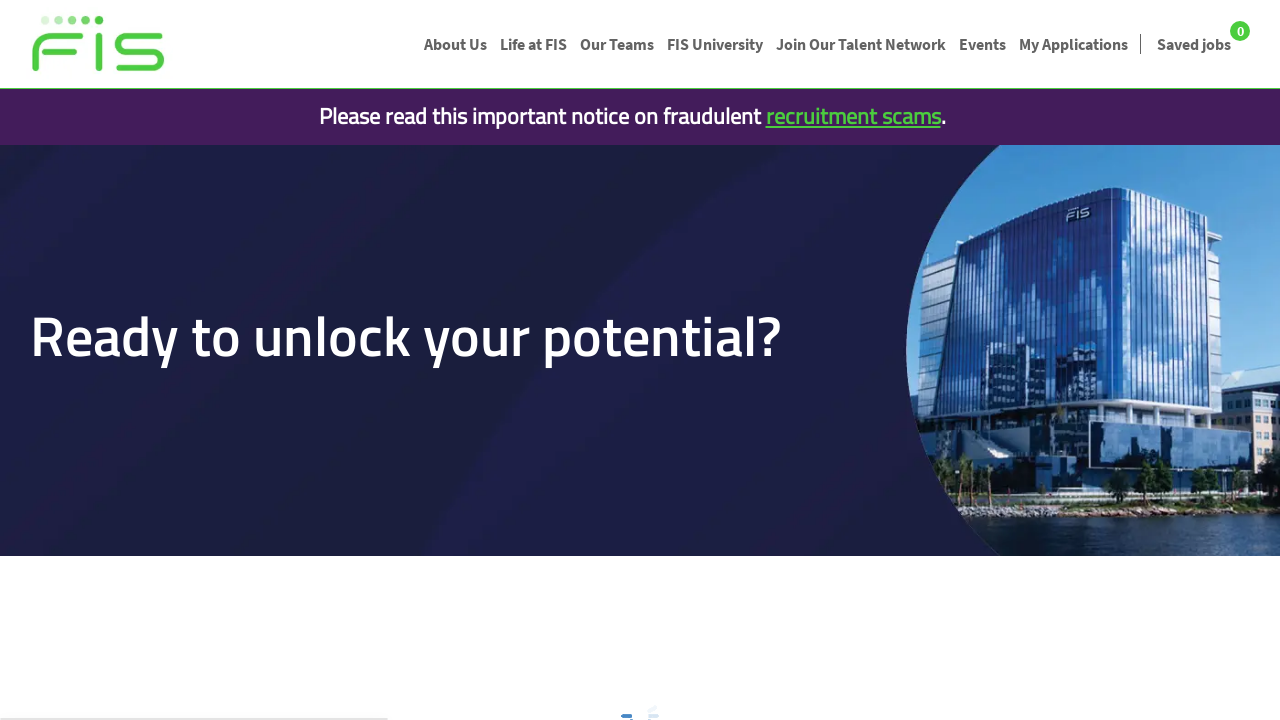

Entered 'software' in the search field on input[type='search']
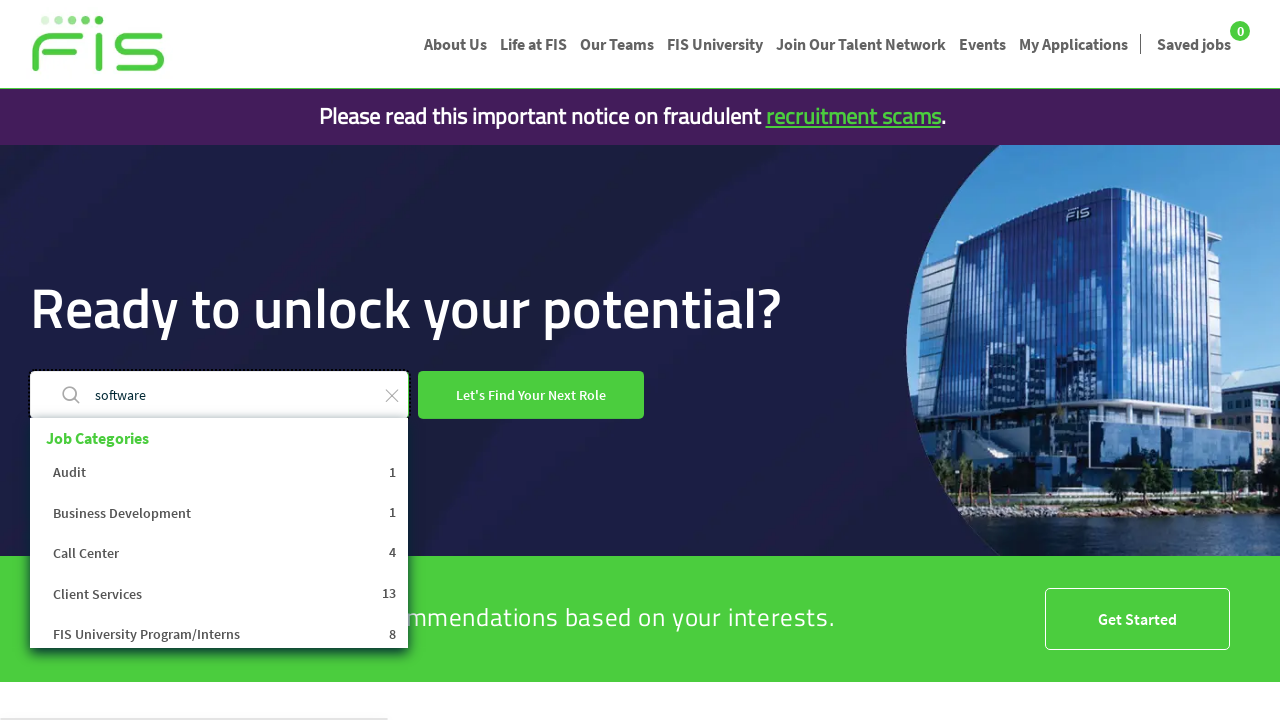

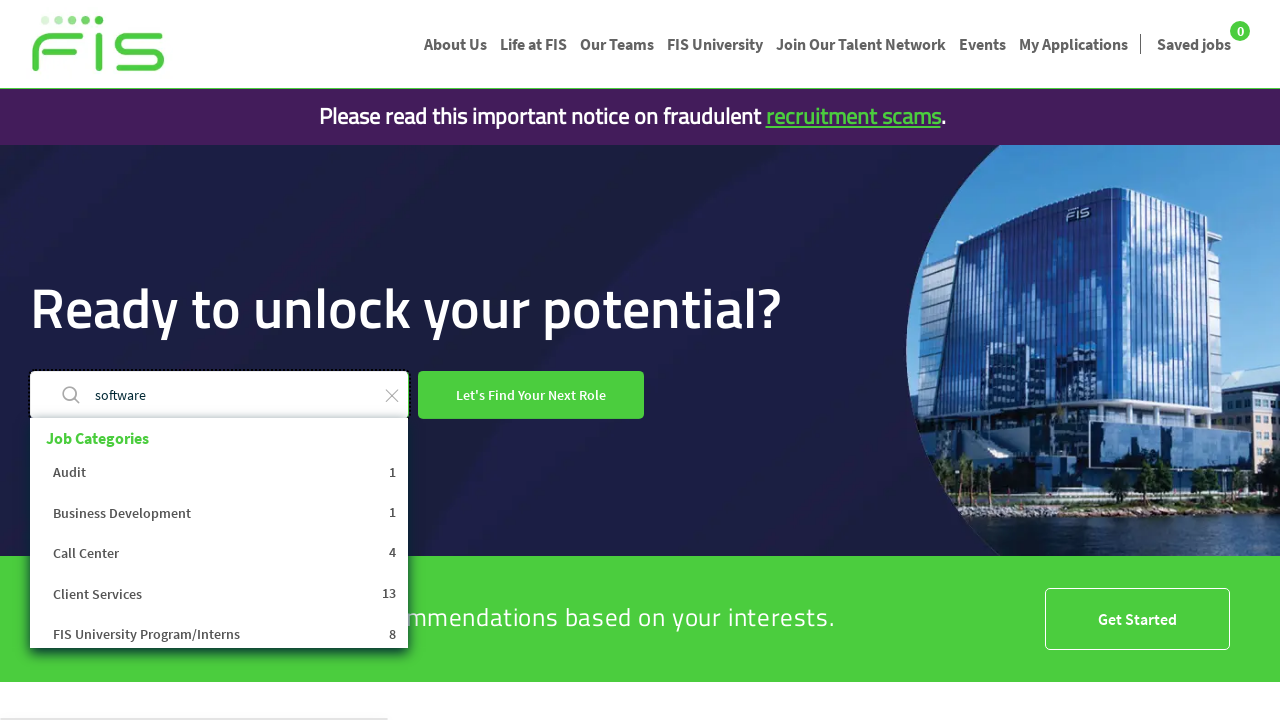